Navigates to the Seelie characters page, waits for content to load, clicks a button to reveal character list, and verifies character items are displayed.

Starting URL: https://seelie.inmagi.com/characters

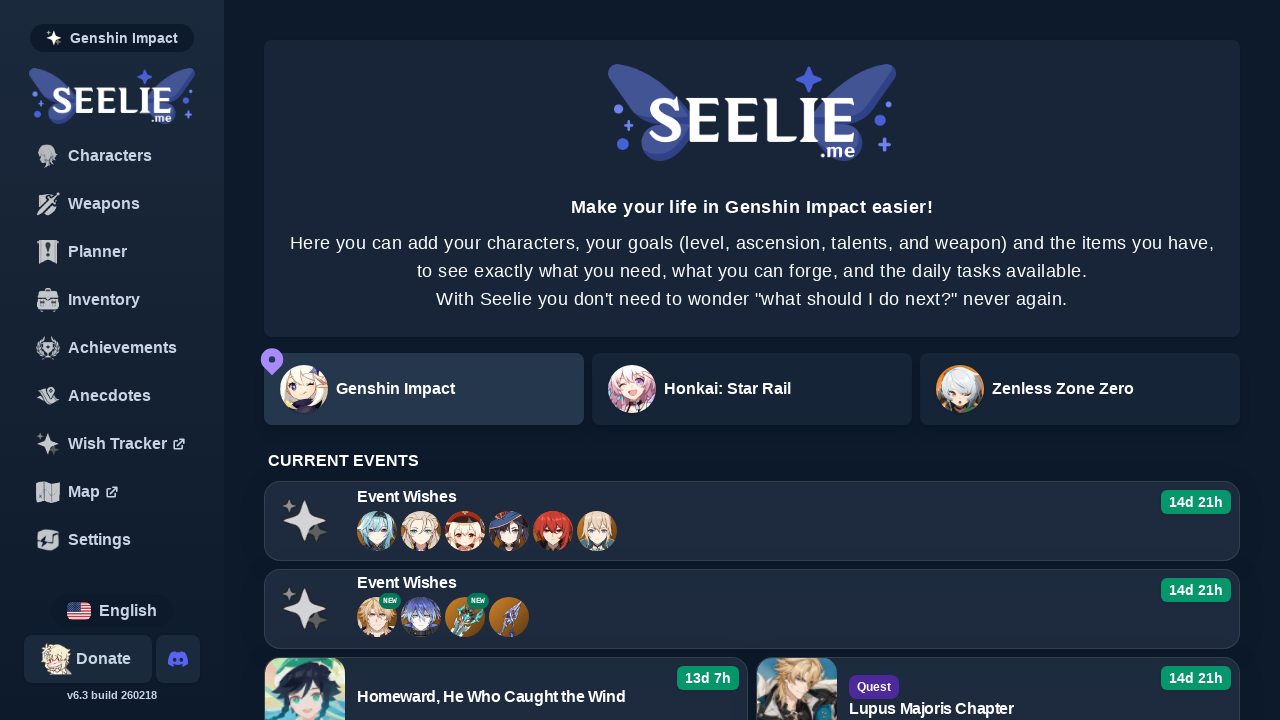

Waited for main button to be available
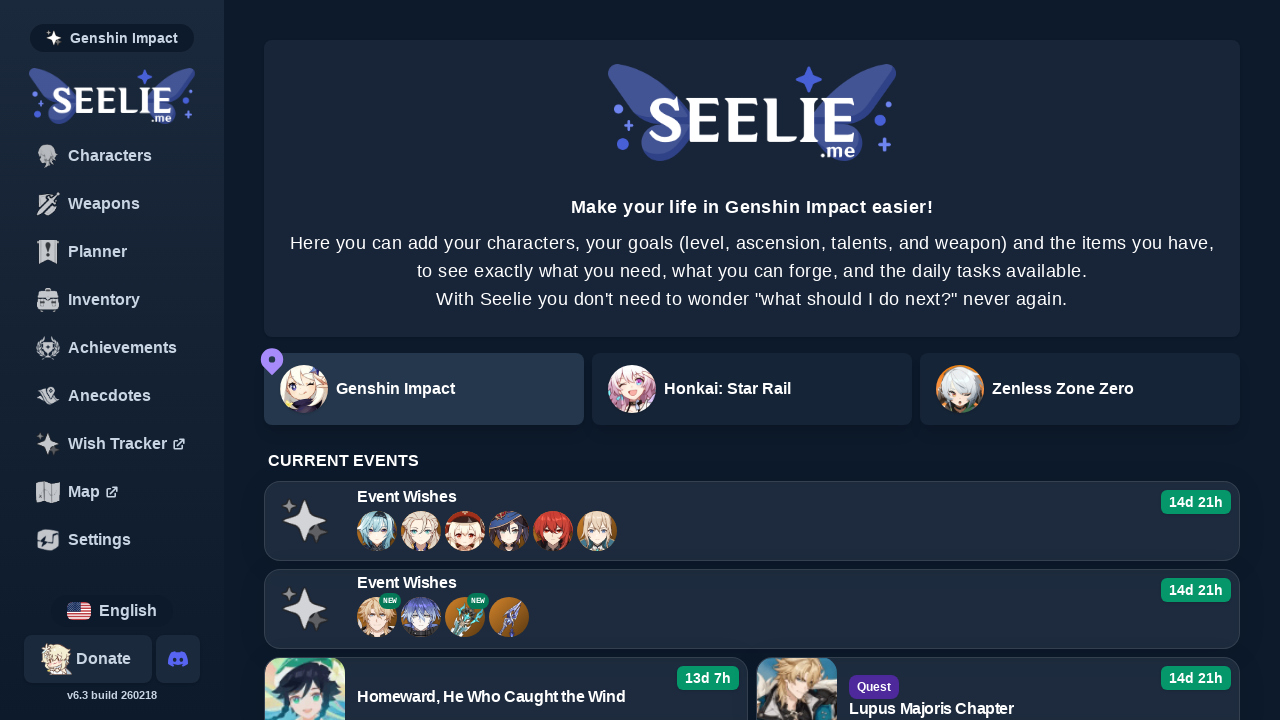

Clicked main button to reveal character list at (377, 531) on #main button
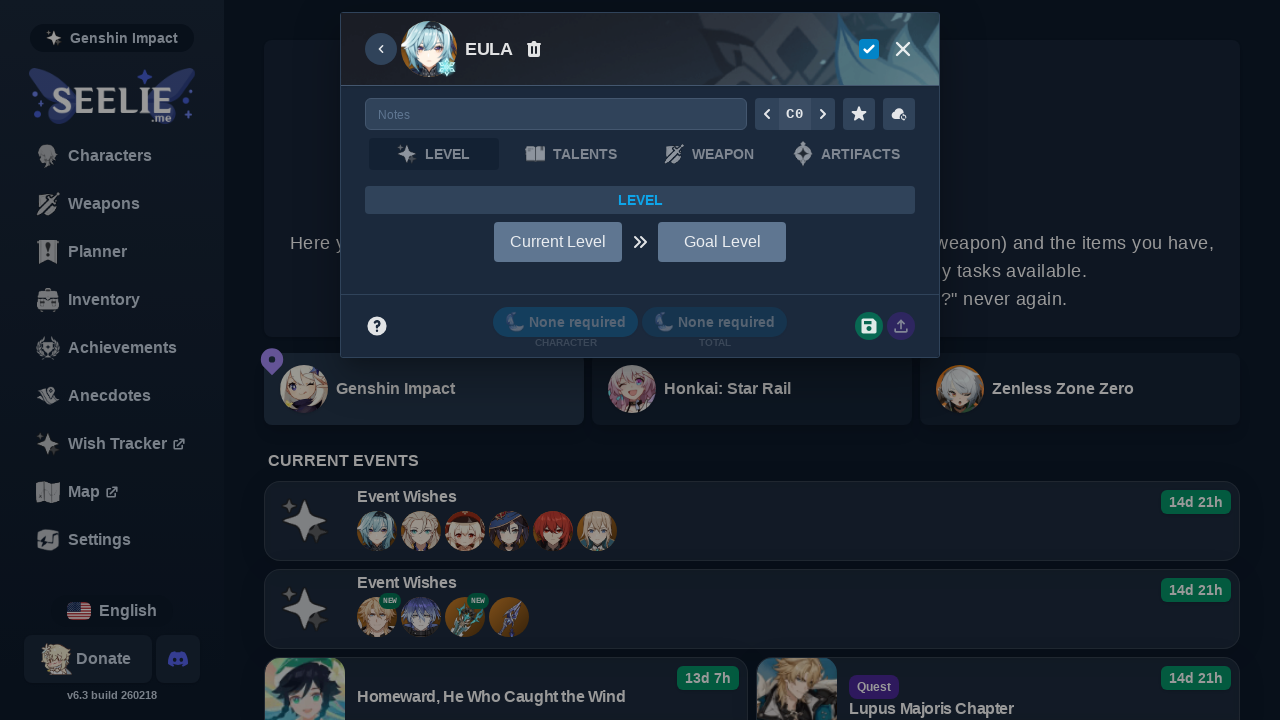

Character items loaded and displayed
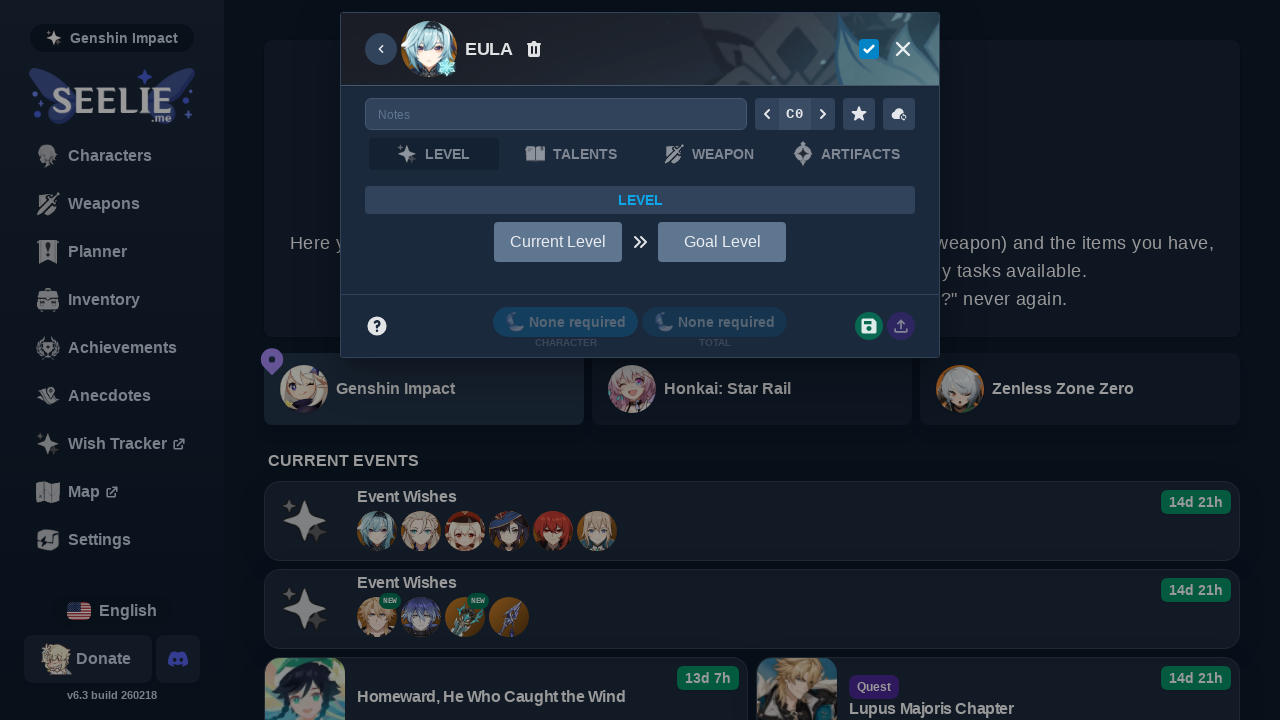

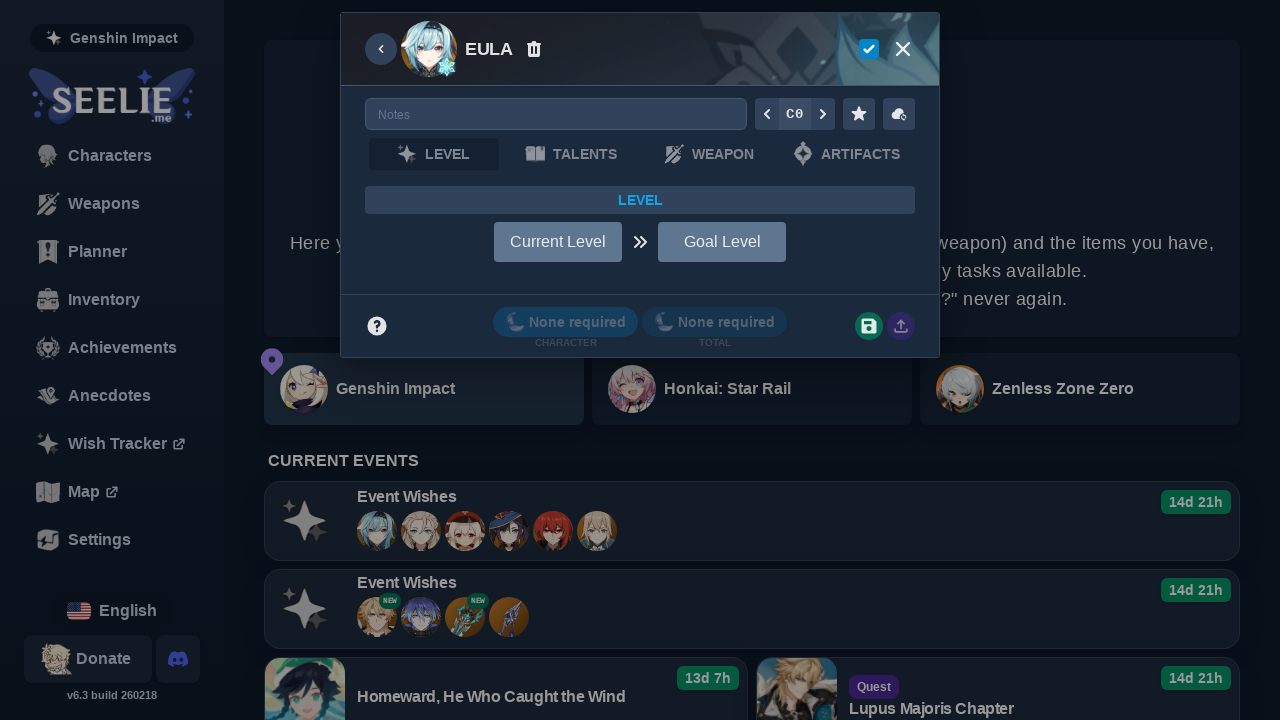